Navigates to a test page and clicks a button that triggers a JavaScript exception

Starting URL: https://www.selenium.dev/selenium/web/bidi/logEntryAdded.html

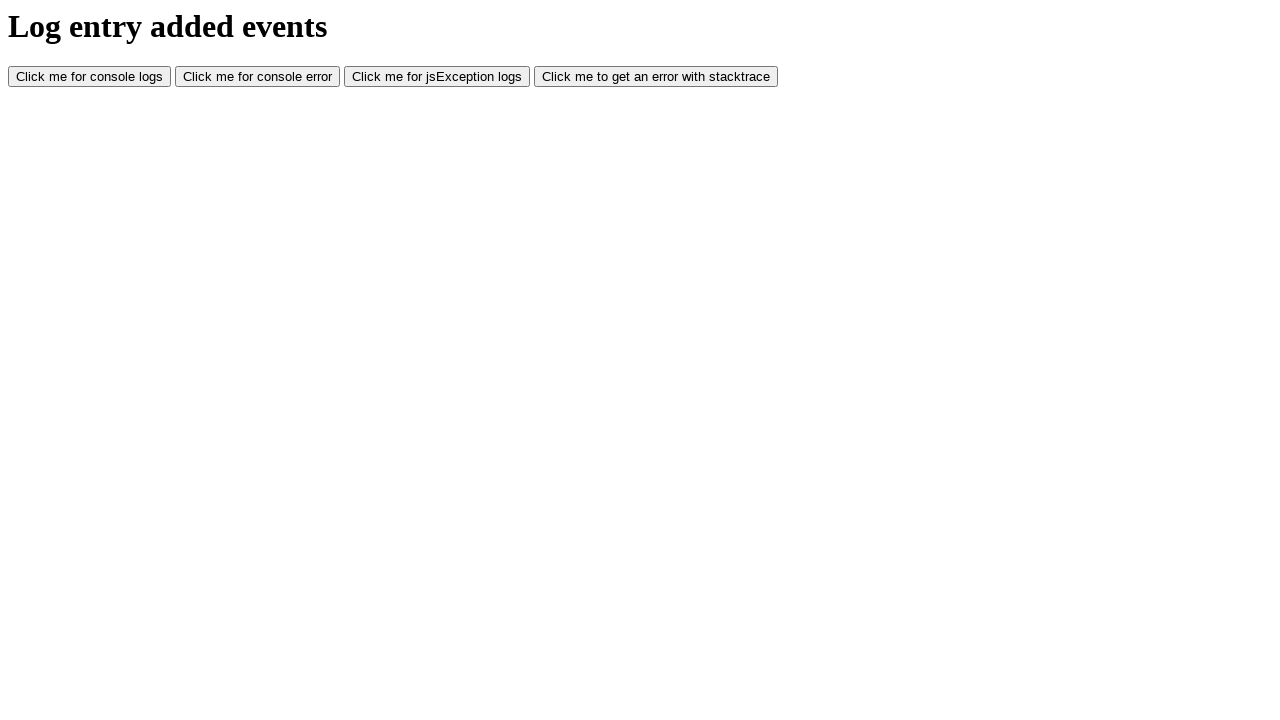

Navigated to JavaScript log test page
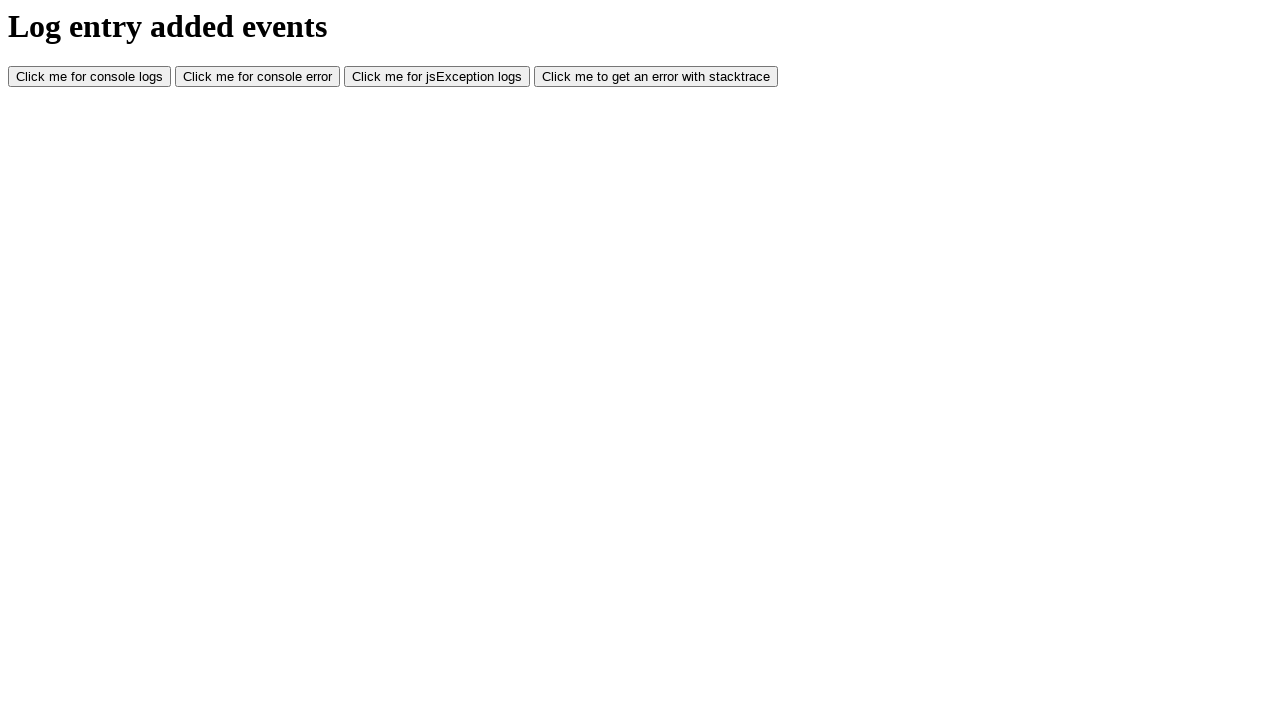

Clicked button to trigger JavaScript exception at (437, 77) on #jsException
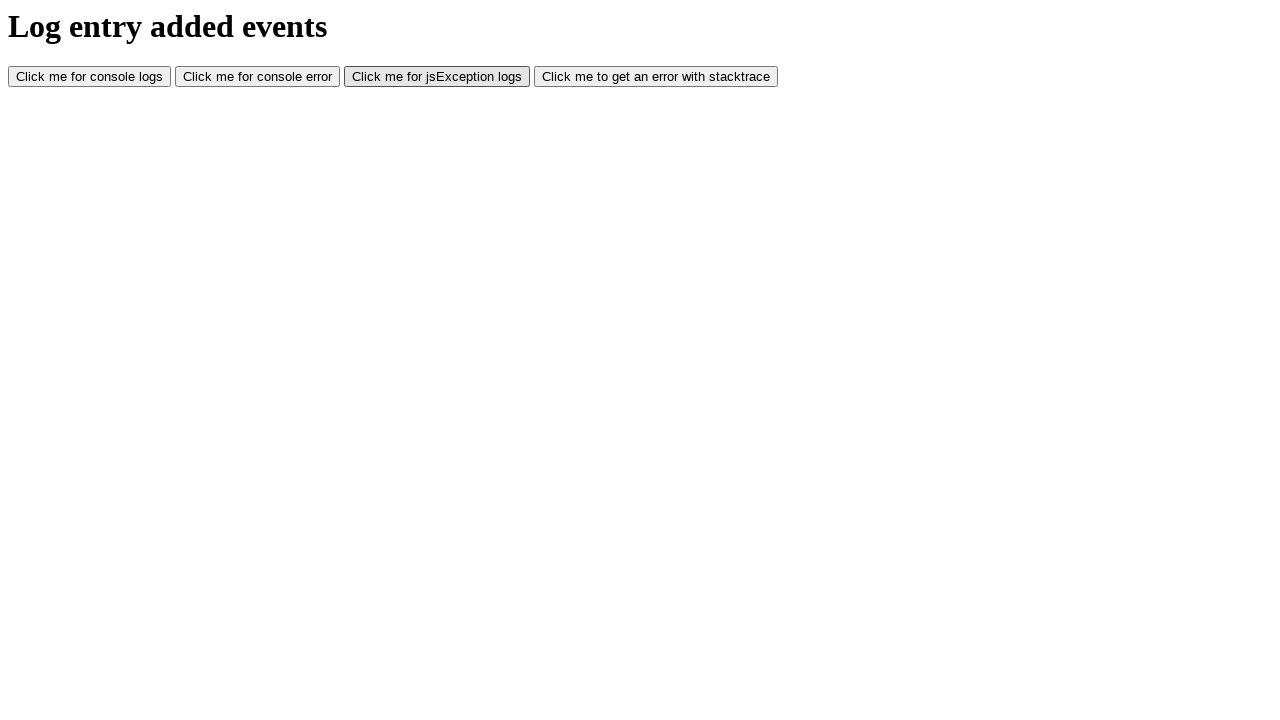

Waited 500ms for JavaScript exception to be logged
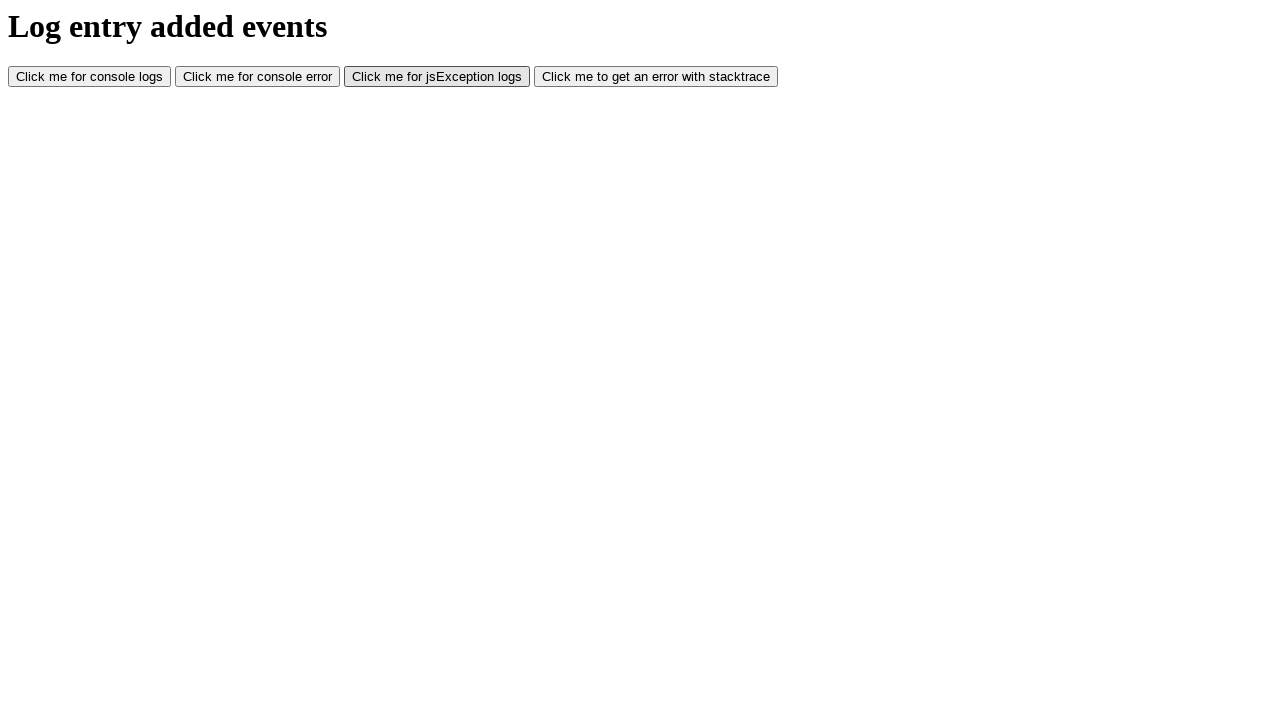

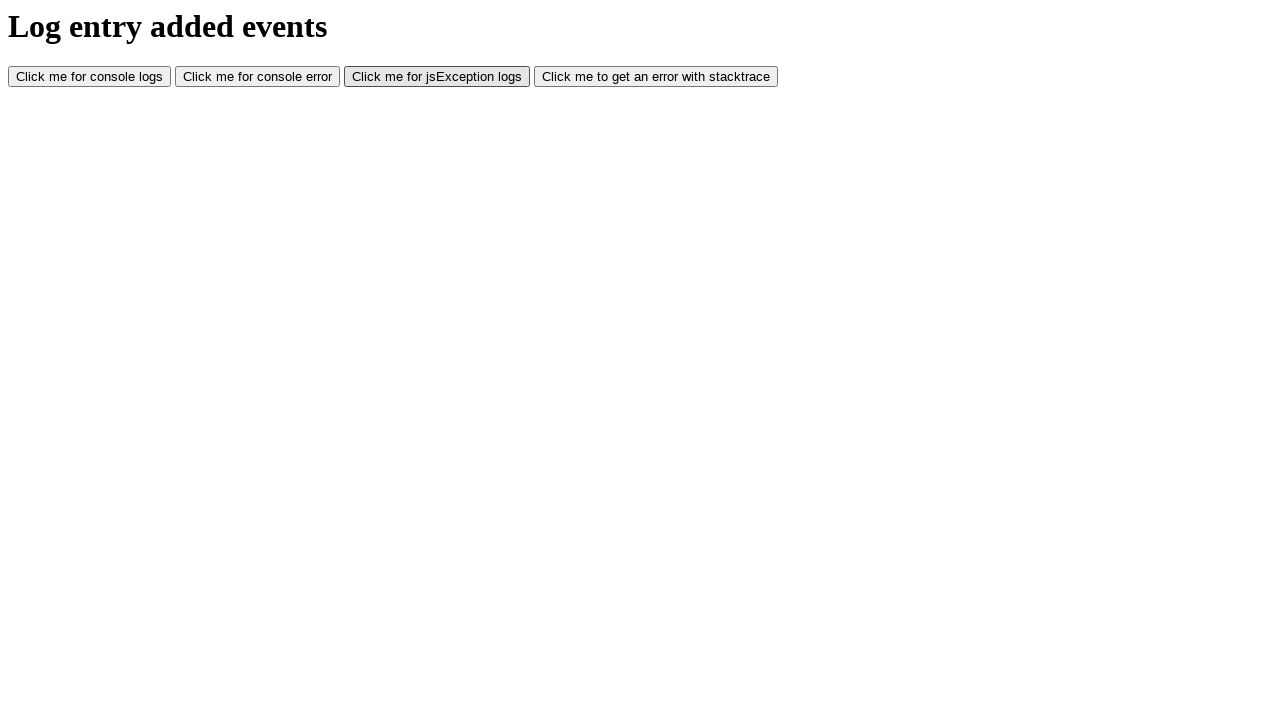